Tests window/tab switching functionality by clicking on a LinkedIn logo link that opens in a new tab, switching to the new tab to verify it opened correctly, then switching back to the original window.

Starting URL: https://etrain.info/in

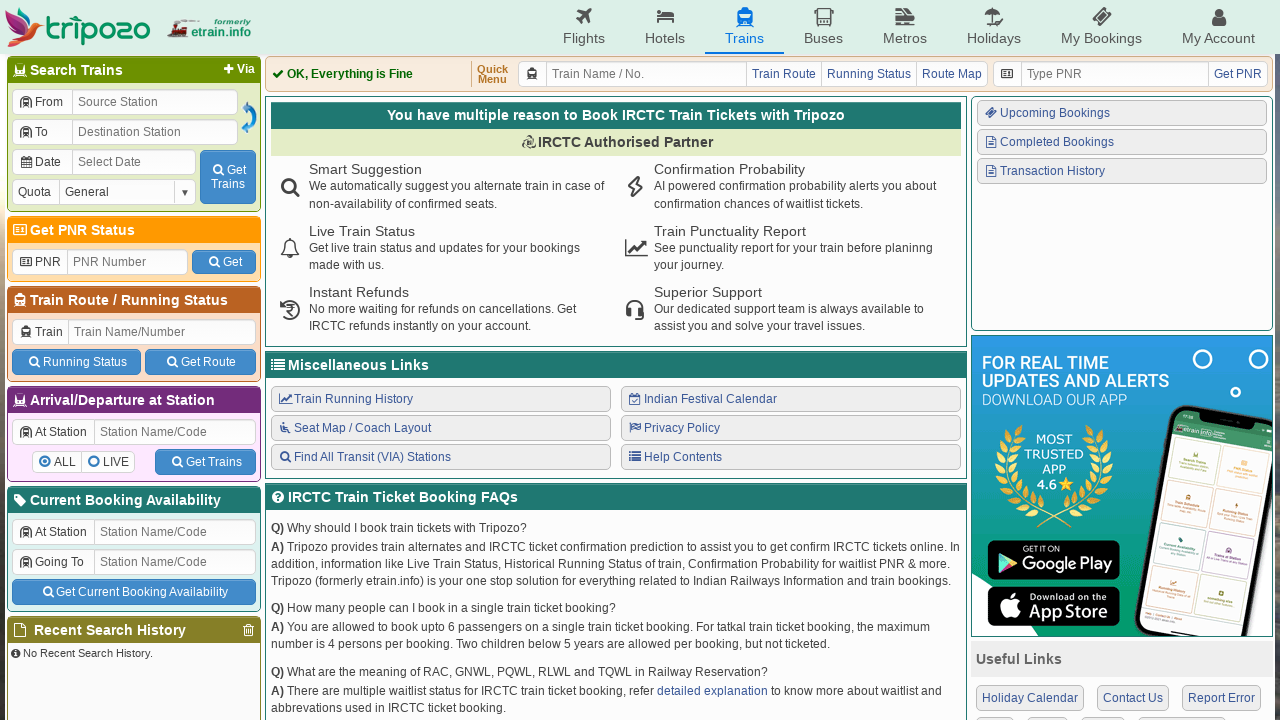

Clicked LinkedIn logo and new tab opened at (1116, 536) on xpath=//i[@class='icon-linkedin']
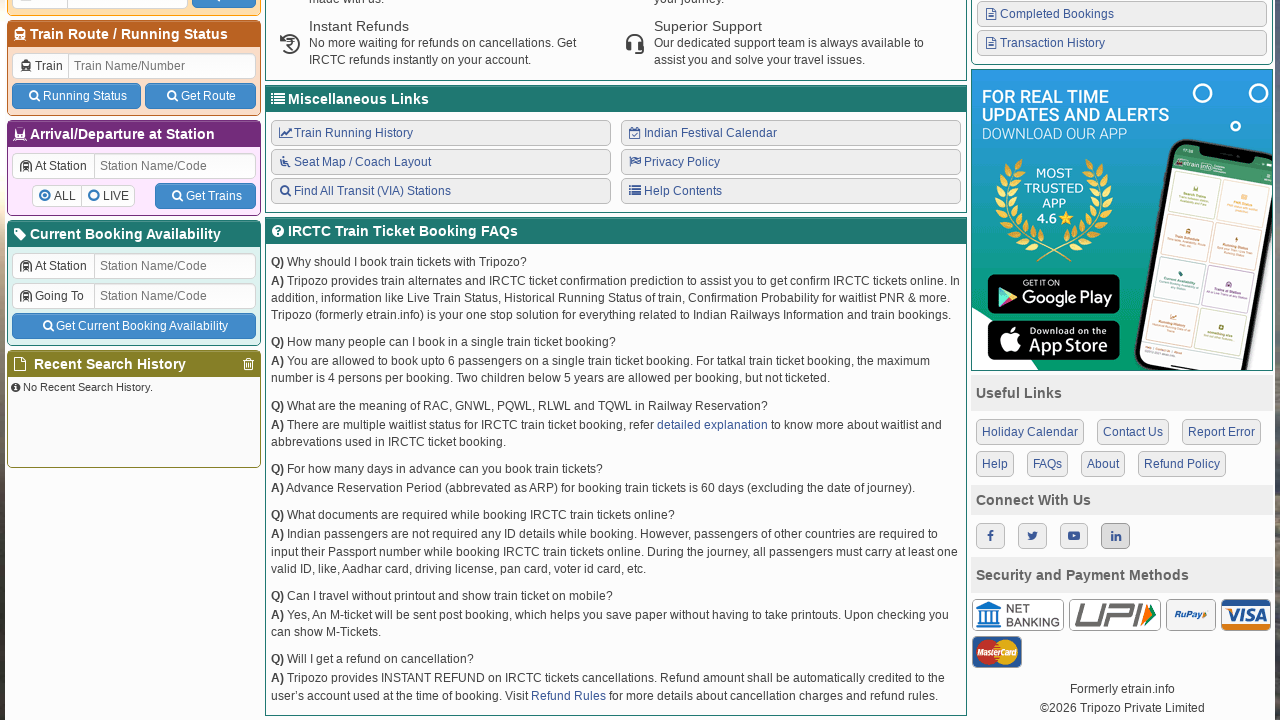

New tab finished loading
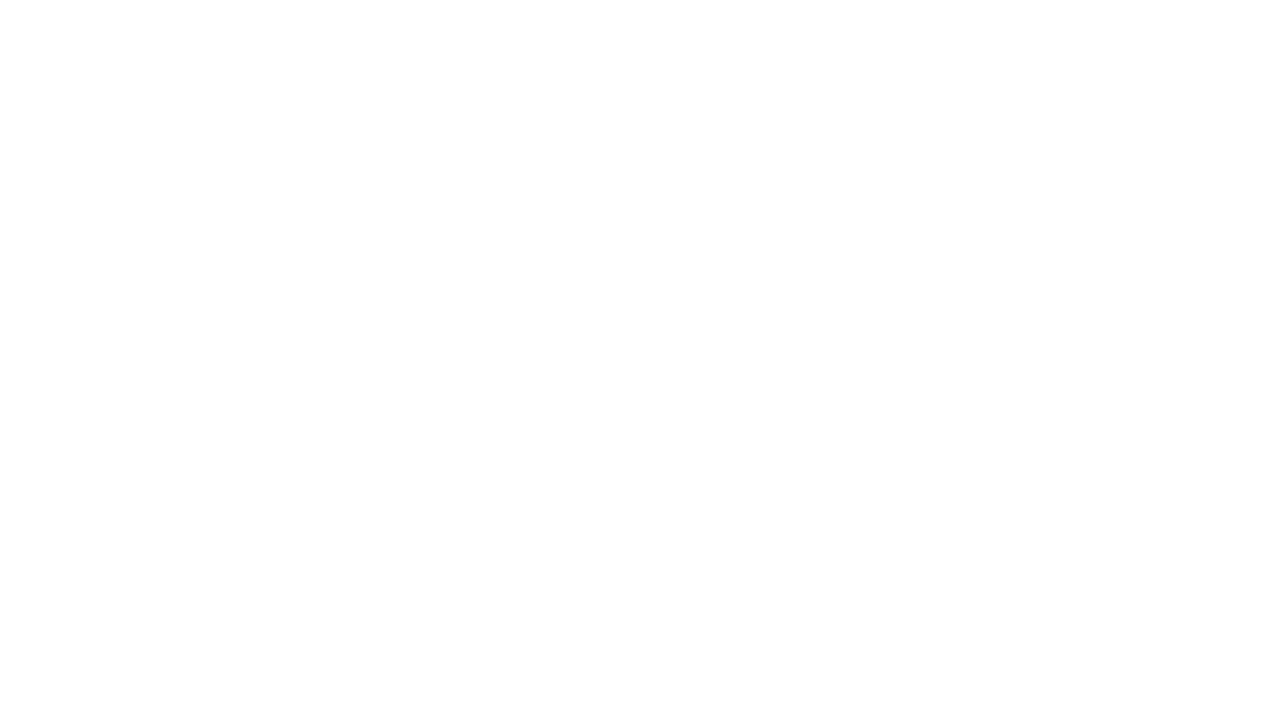

Verified new tab title: 
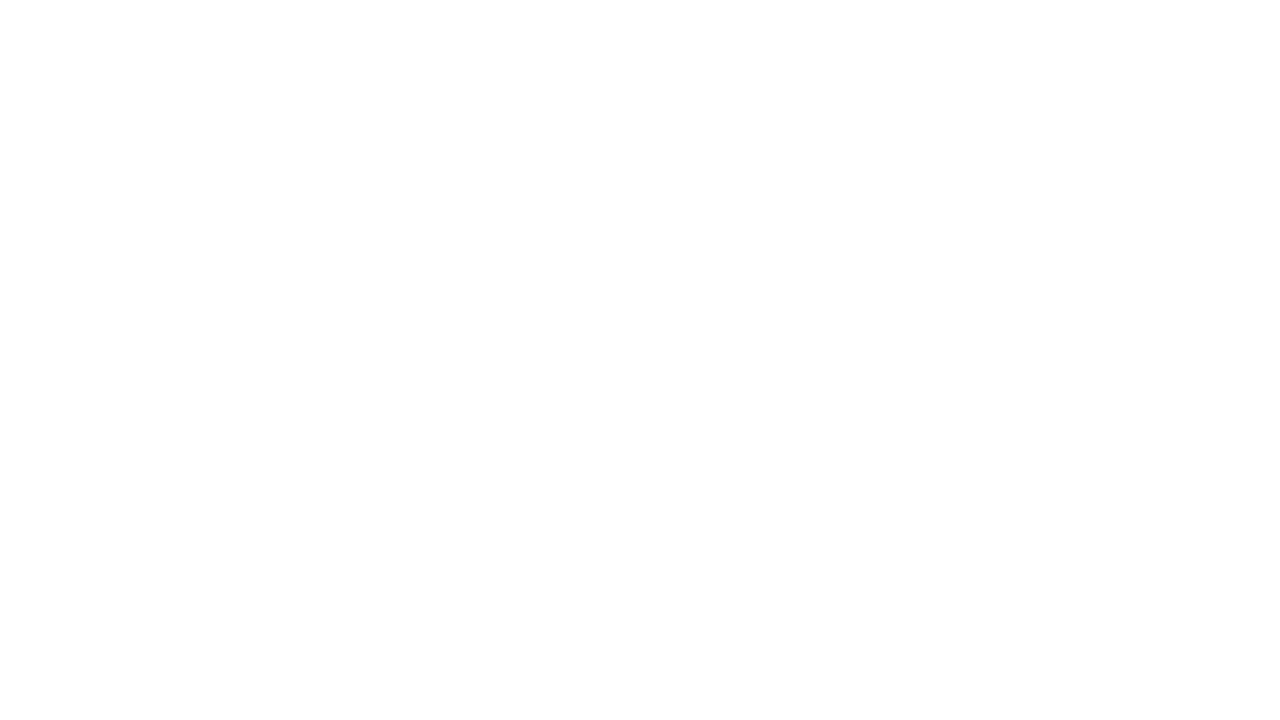

Closed the LinkedIn tab
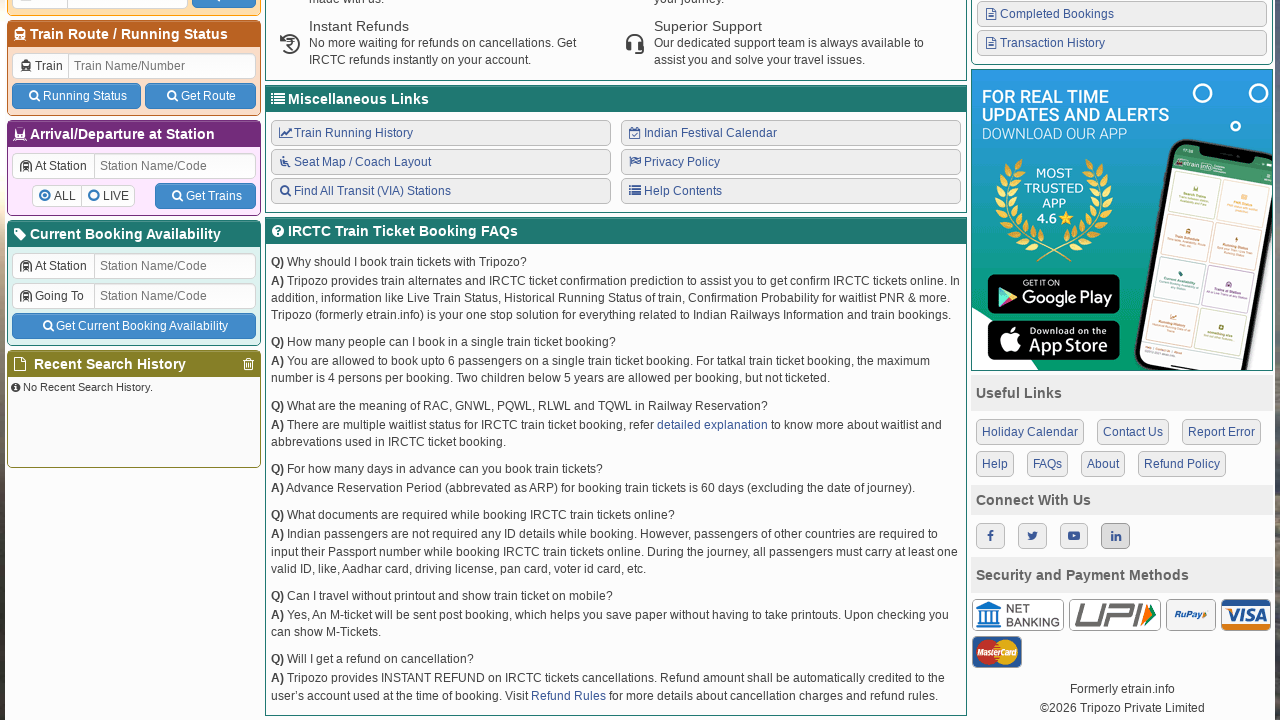

Switched focus back to original tab
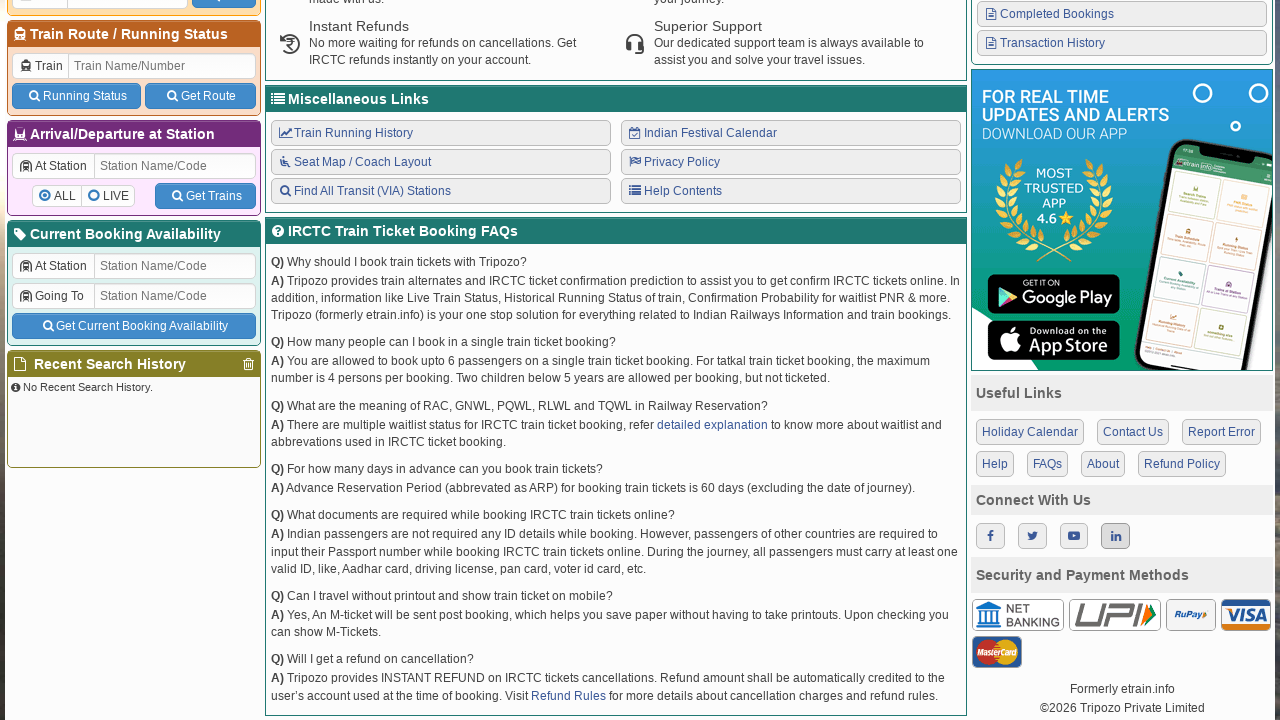

Verified original tab title: Indian Railways Reservation Enquiry, IRCTC Booking, PNR Status, Live Running Status, Running History, Schedule, Route Map, Confirmation Chances, Arrival/Departure, Fare, Indian Rail - etrain.info : Complete Railway Information
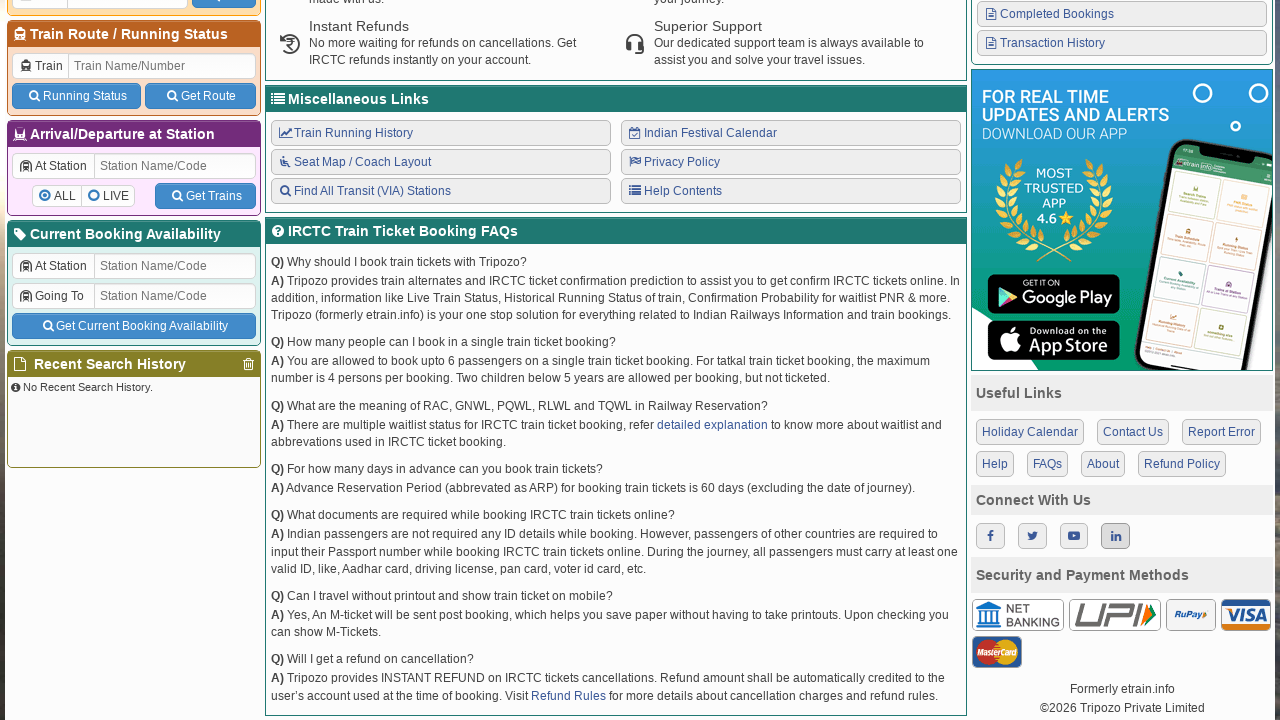

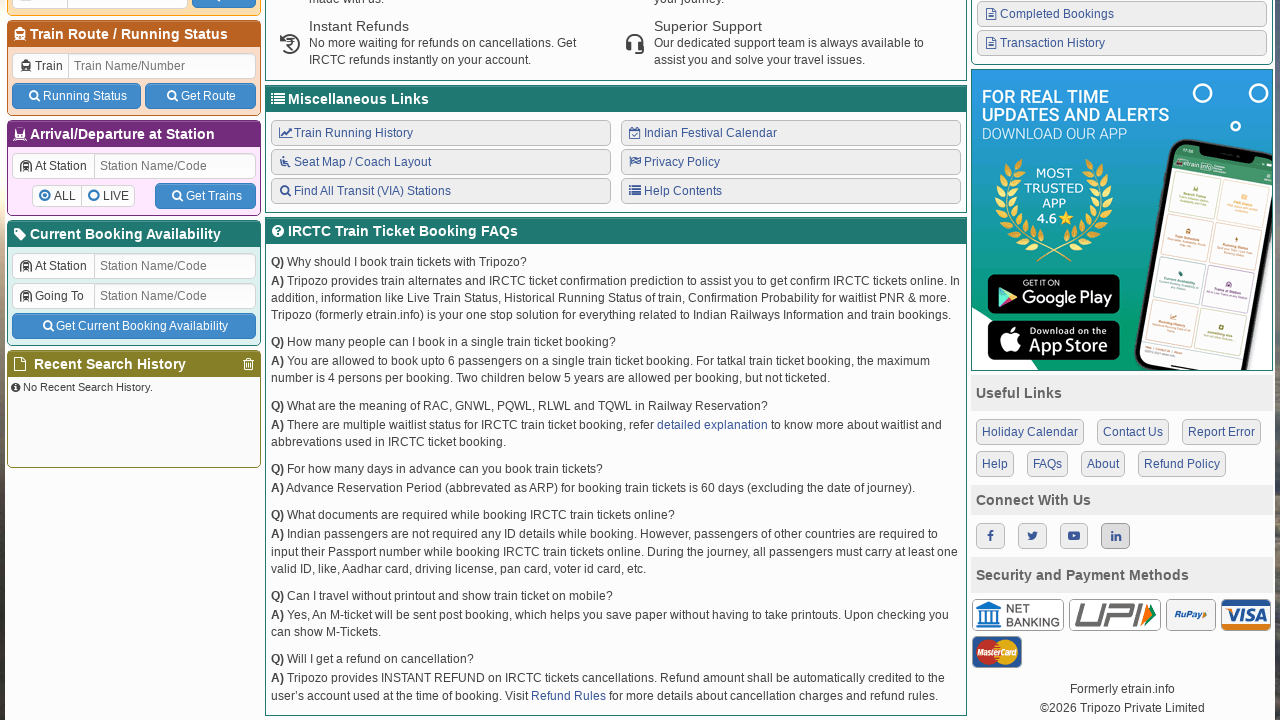